Tests table sorting functionality and pagination on a vegetable offers page by clicking the sort header and navigating through pages to find a specific item

Starting URL: https://rahulshettyacademy.com/seleniumPractise/#/offers

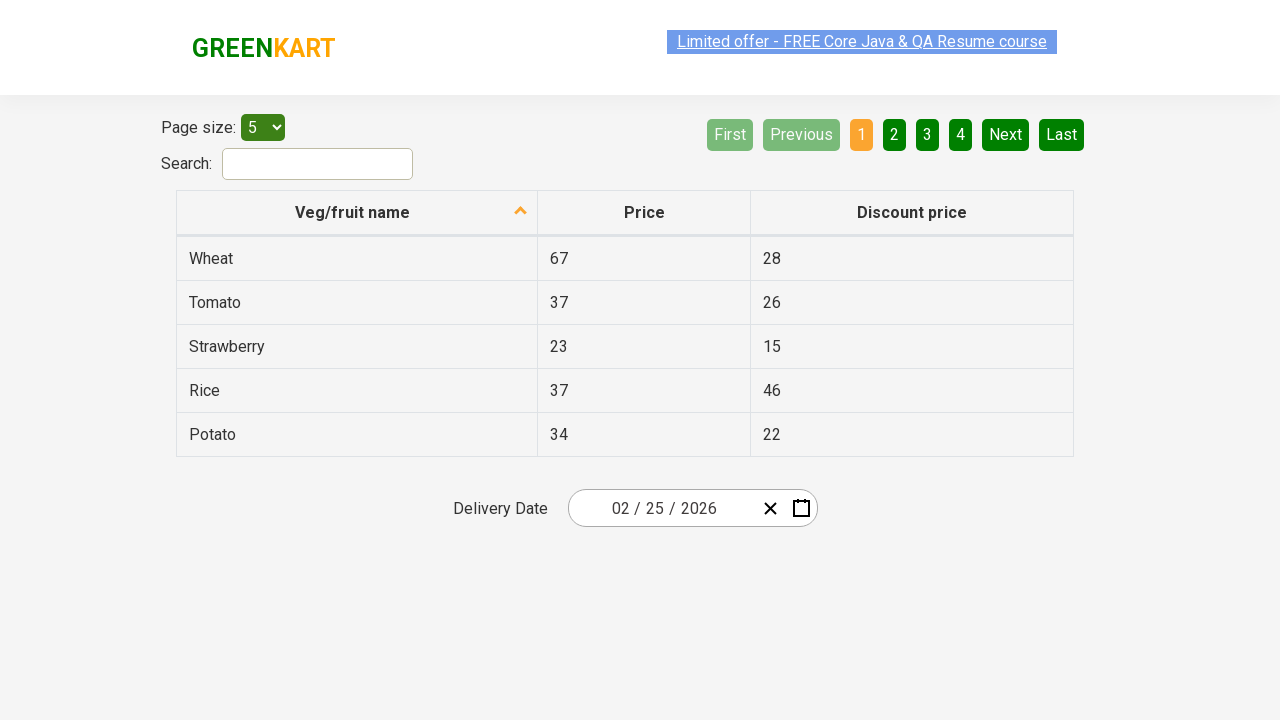

Clicked first column header to sort table by vegetable name at (357, 213) on xpath=//tr/th[1]
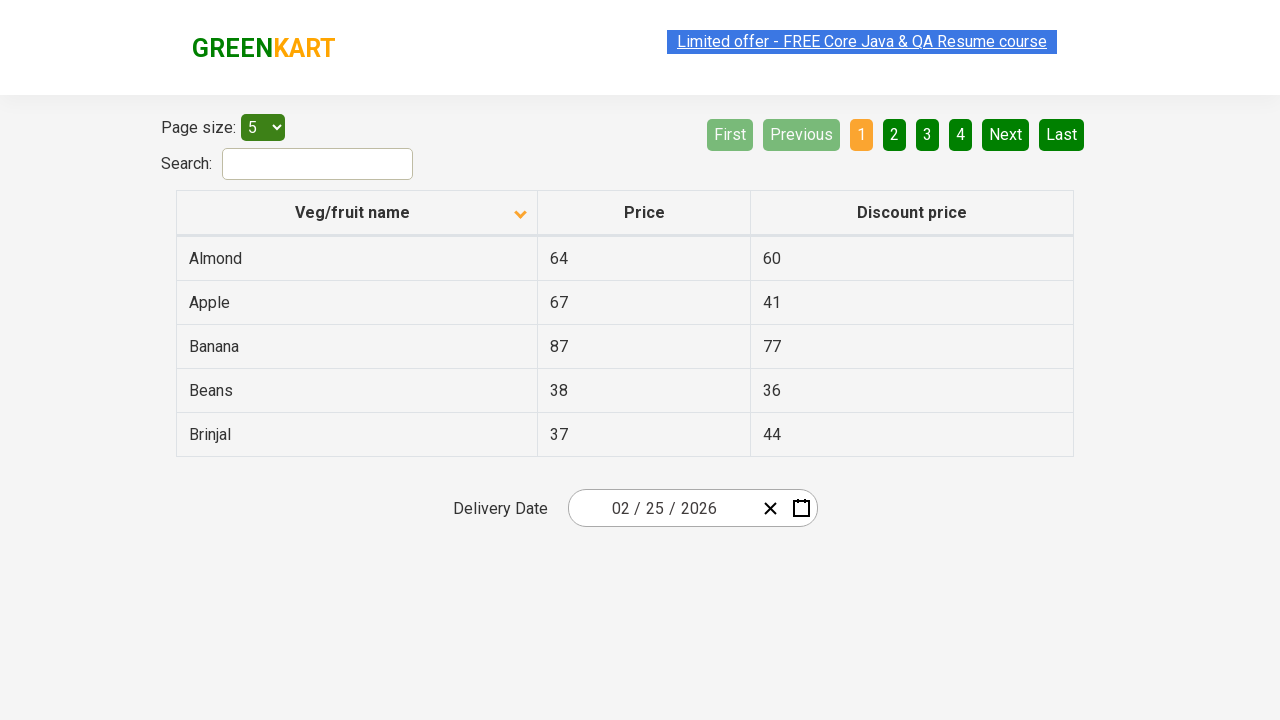

Waited 1 second for table sorting to complete
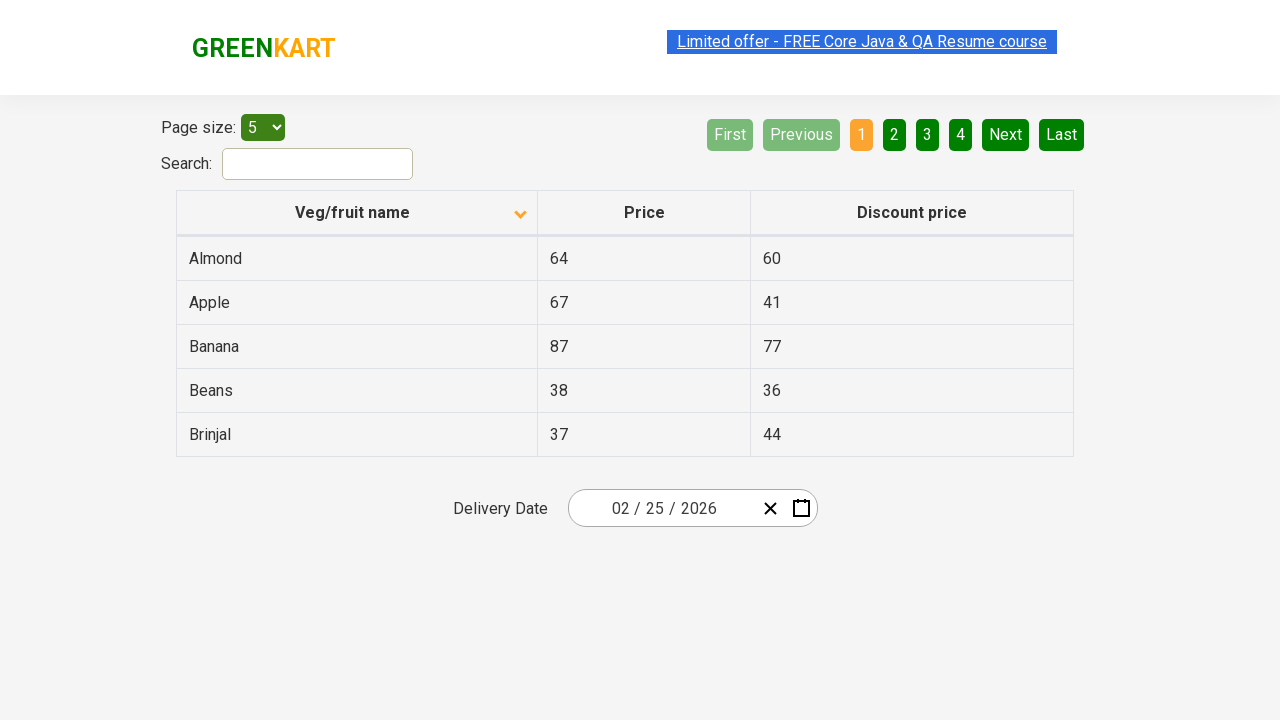

Checked for Rice in current page - found 0 match(es)
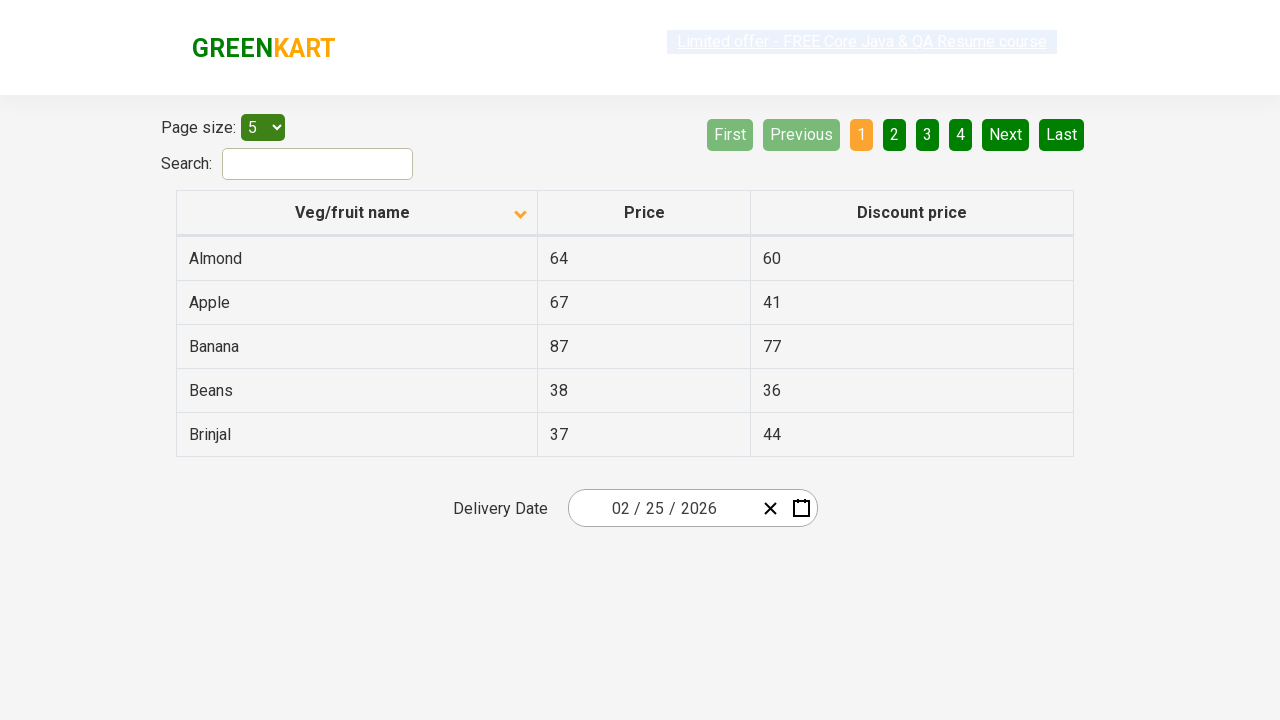

Clicked Next pagination button to navigate to next page at (1006, 134) on xpath=//a[@aria-label='Next']
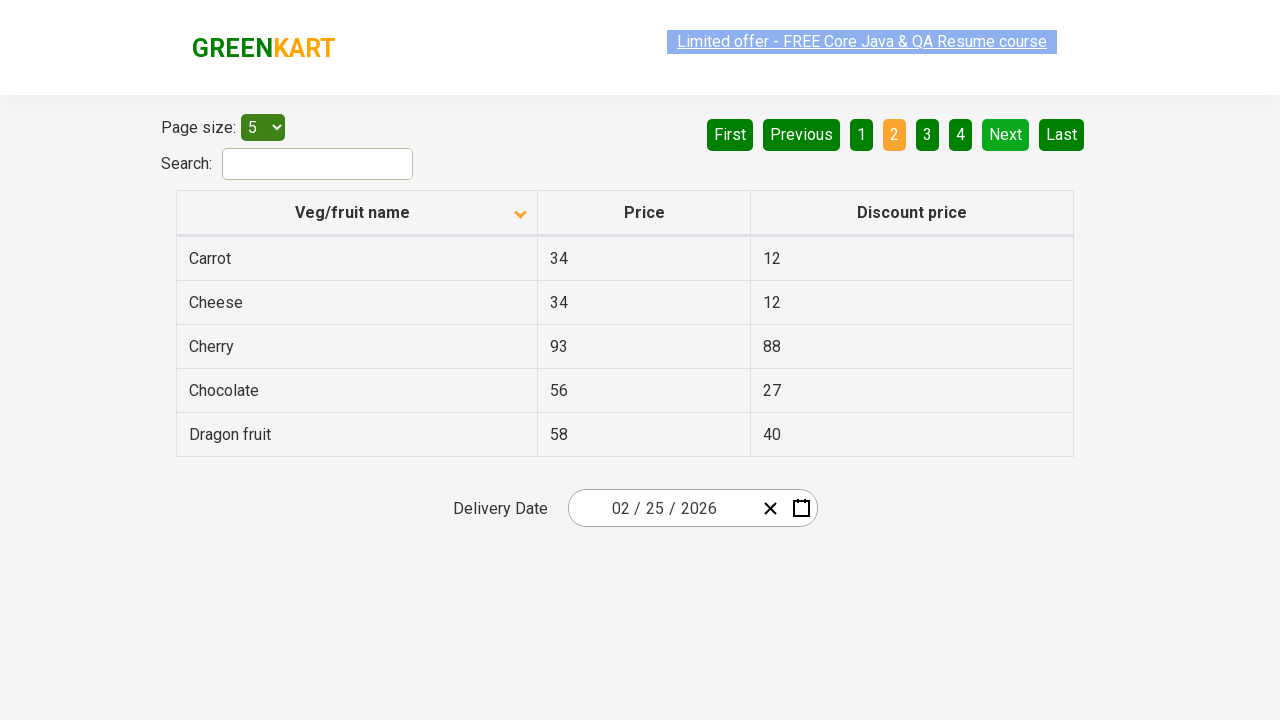

Waited 500ms for next page to load
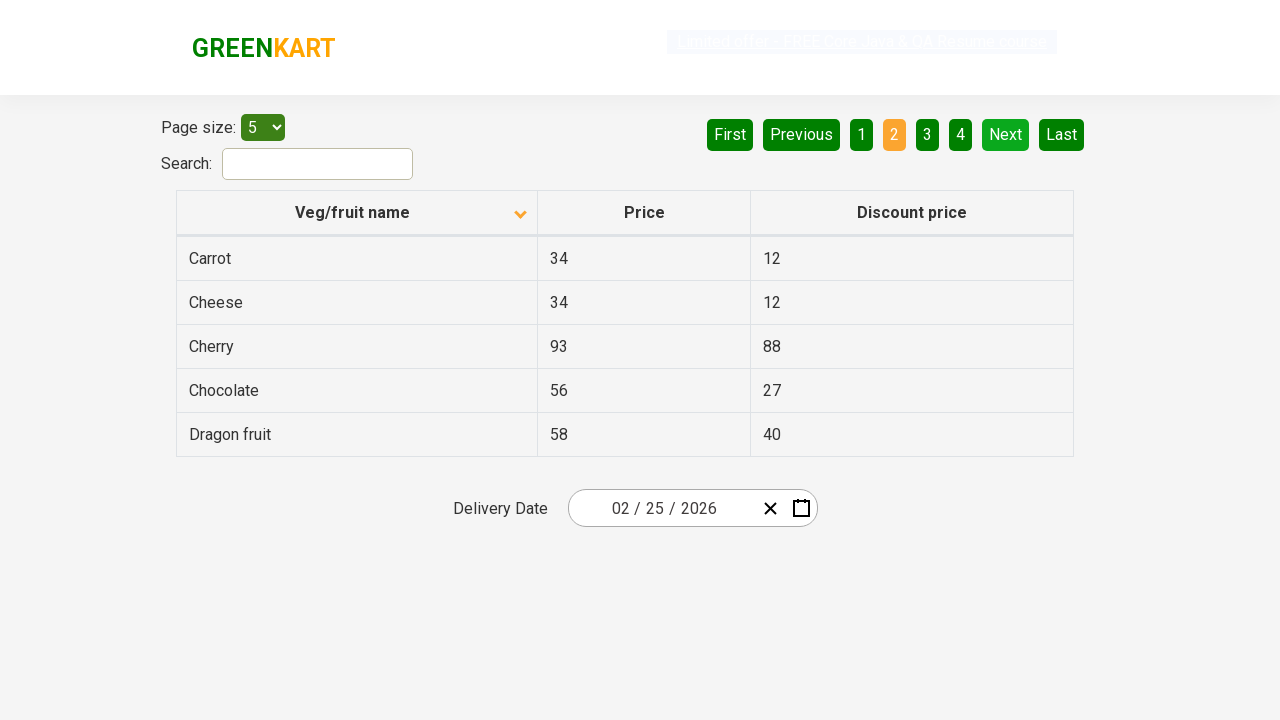

Checked for Rice in new page - found 0 match(es)
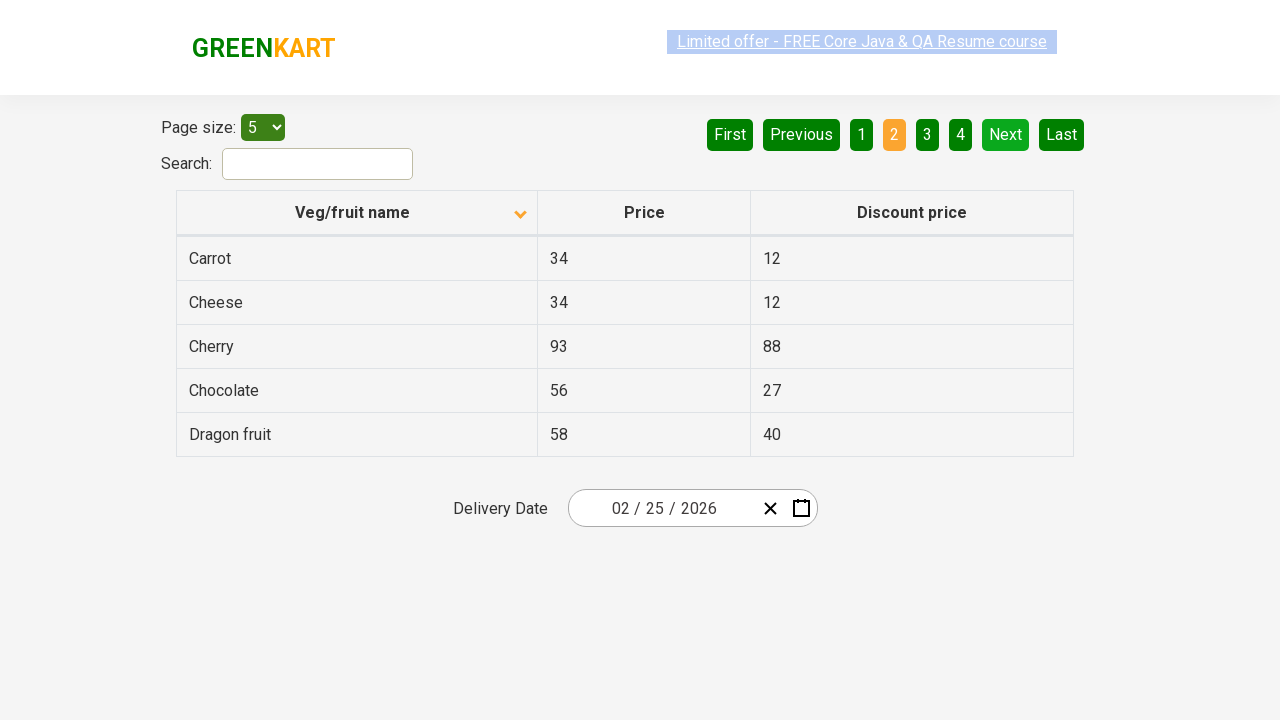

Clicked Next pagination button to navigate to next page at (1006, 134) on xpath=//a[@aria-label='Next']
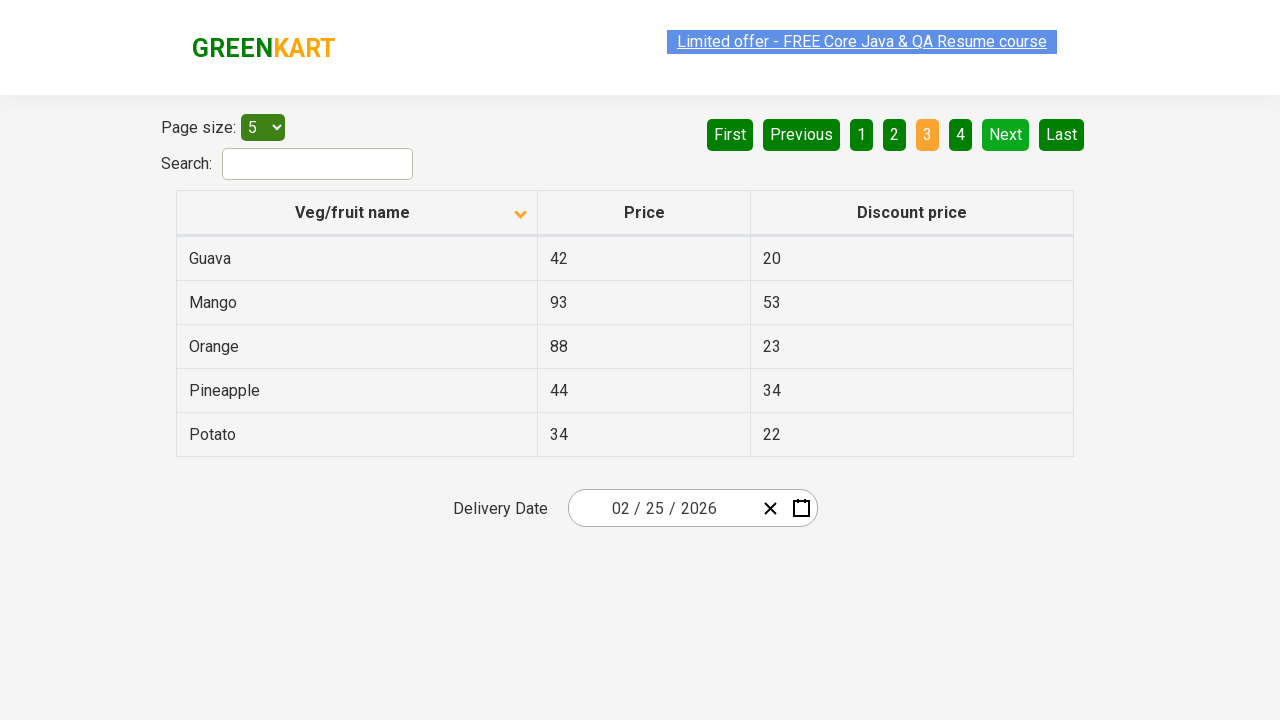

Waited 500ms for next page to load
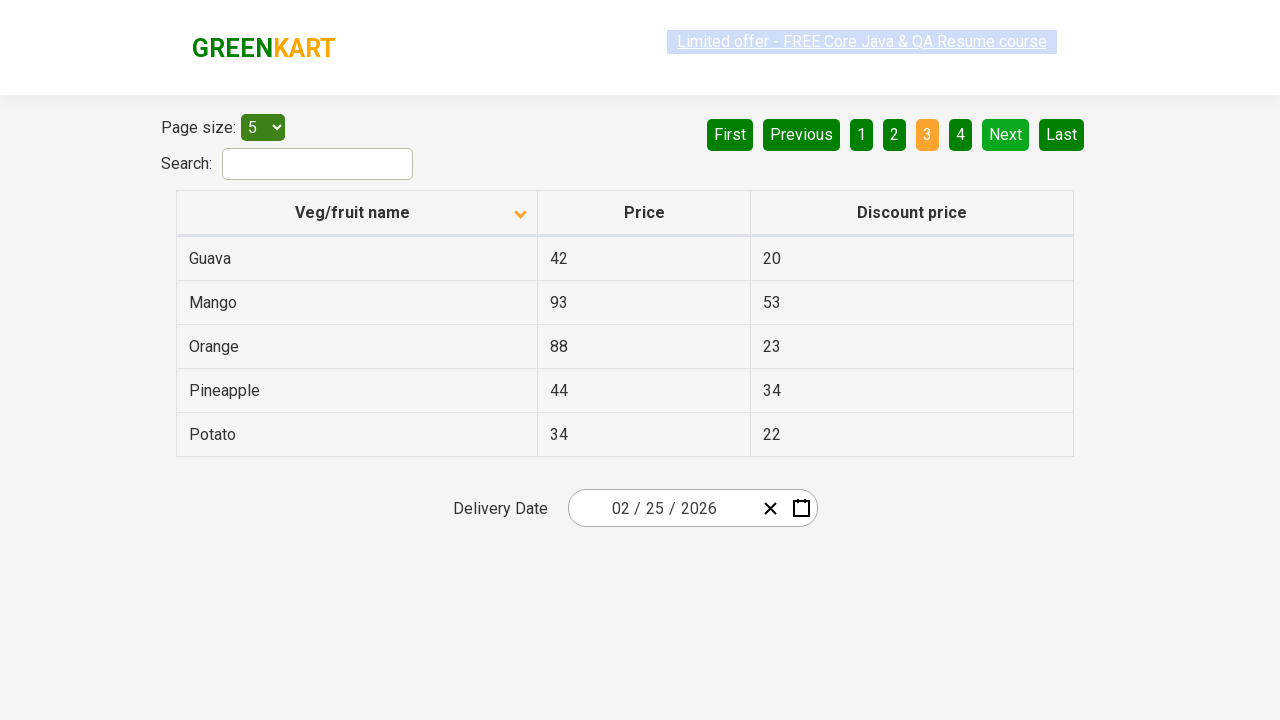

Checked for Rice in new page - found 0 match(es)
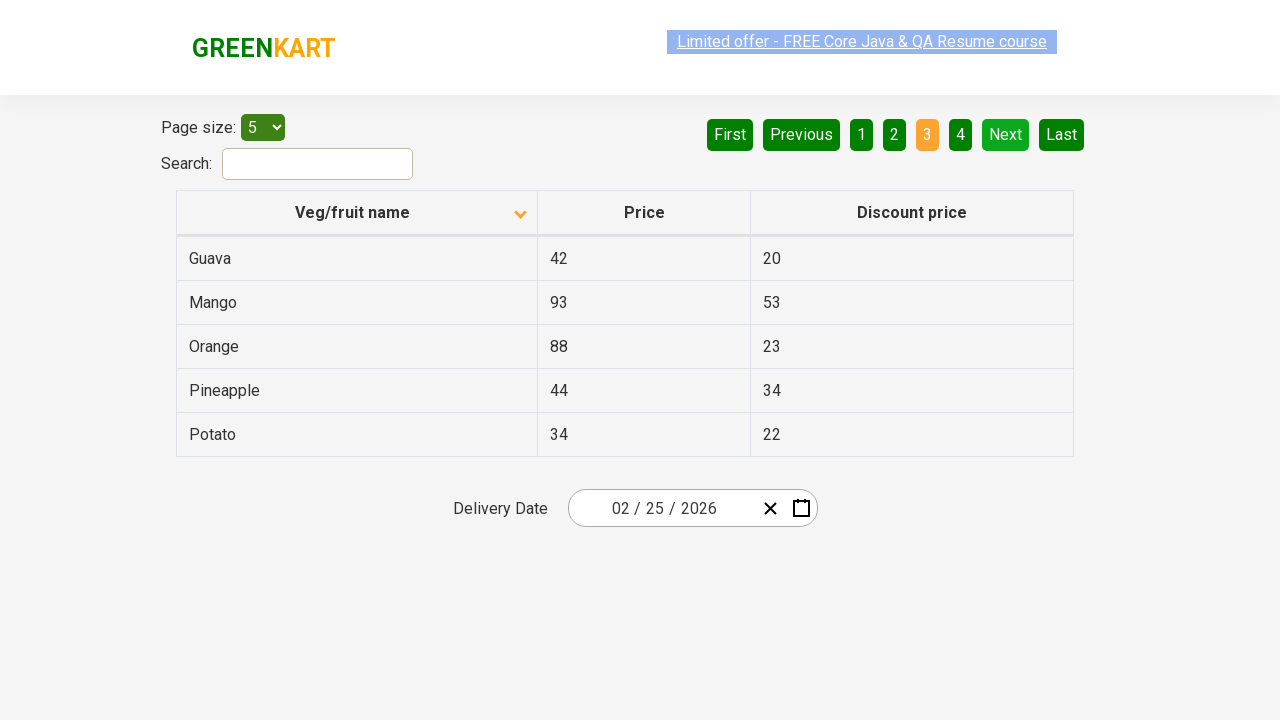

Clicked Next pagination button to navigate to next page at (1006, 134) on xpath=//a[@aria-label='Next']
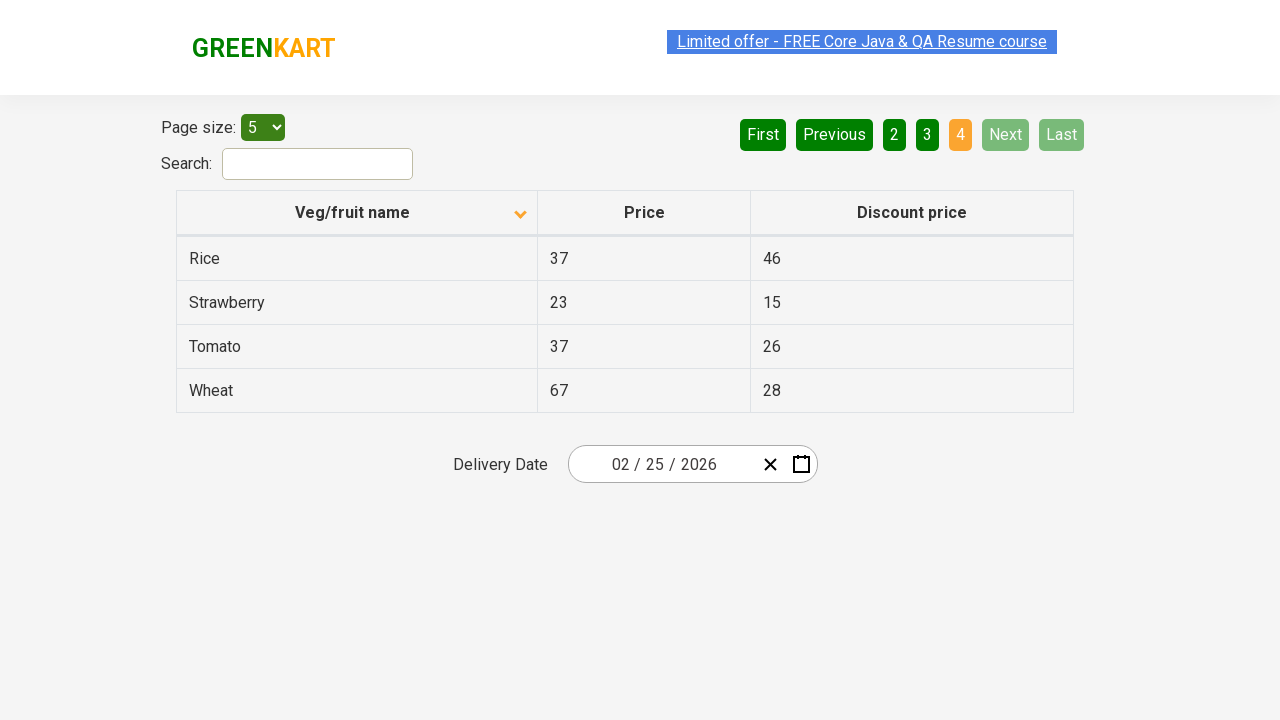

Waited 500ms for next page to load
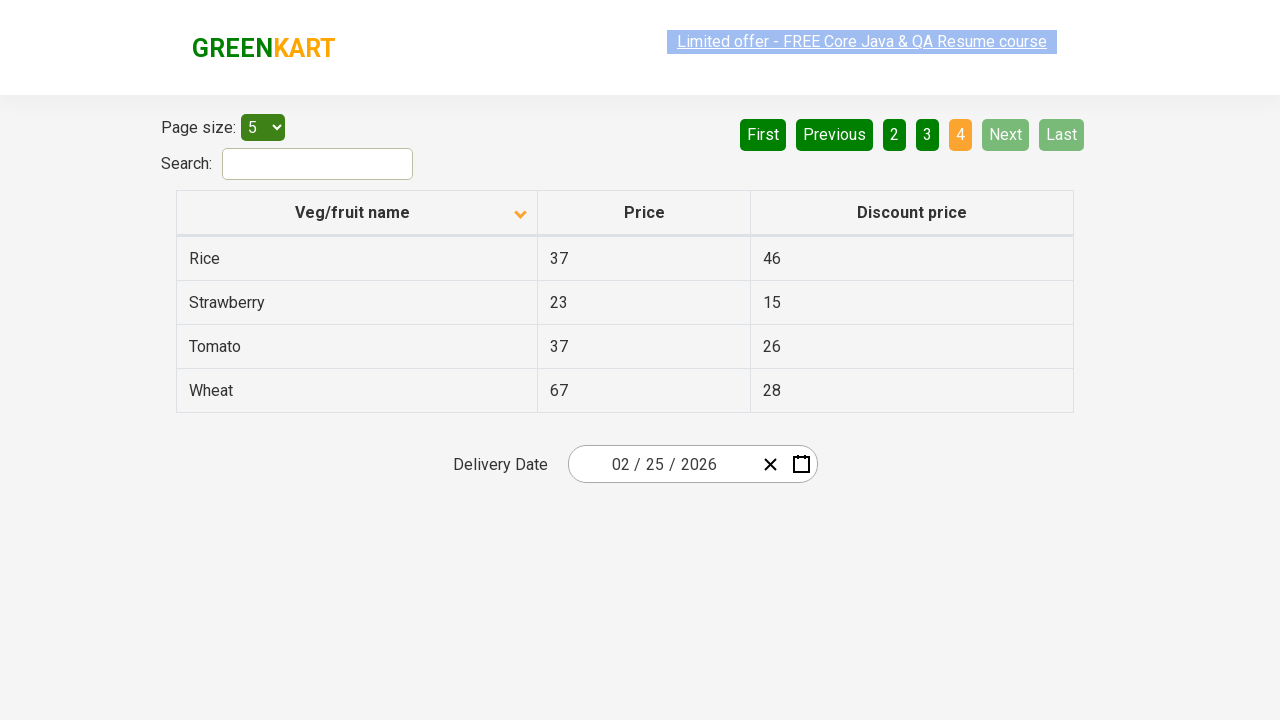

Checked for Rice in new page - found 1 match(es)
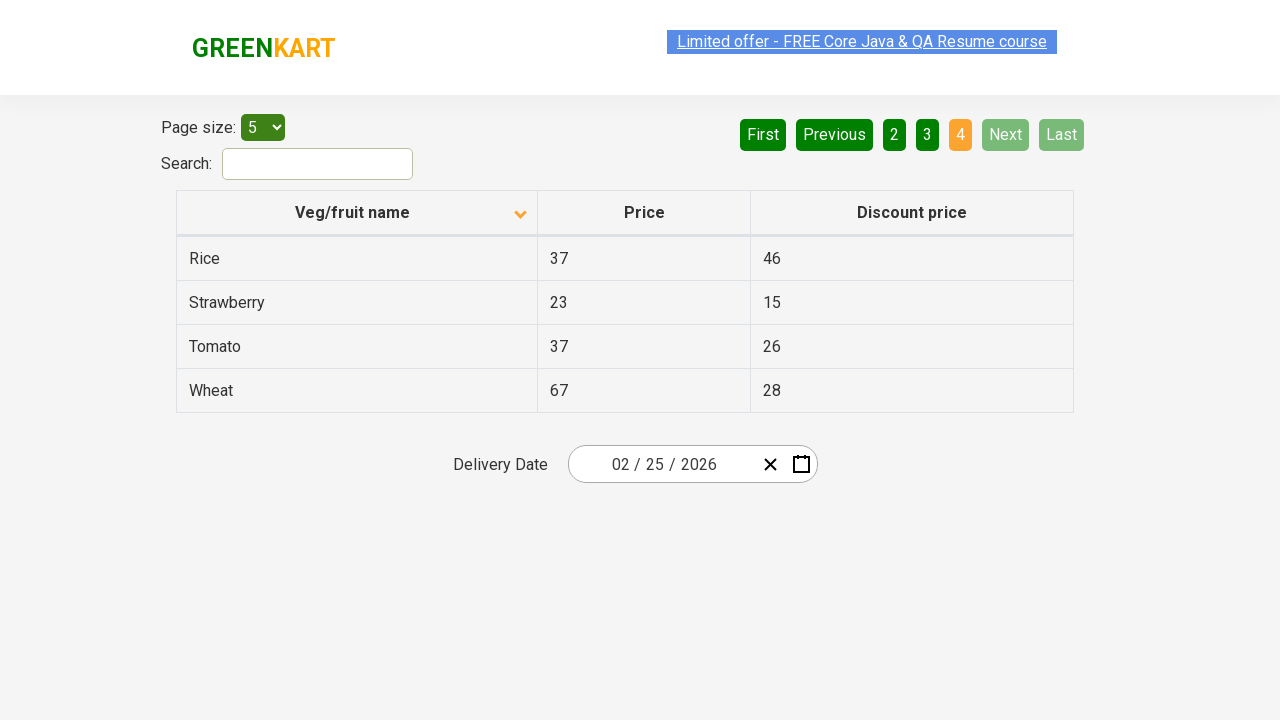

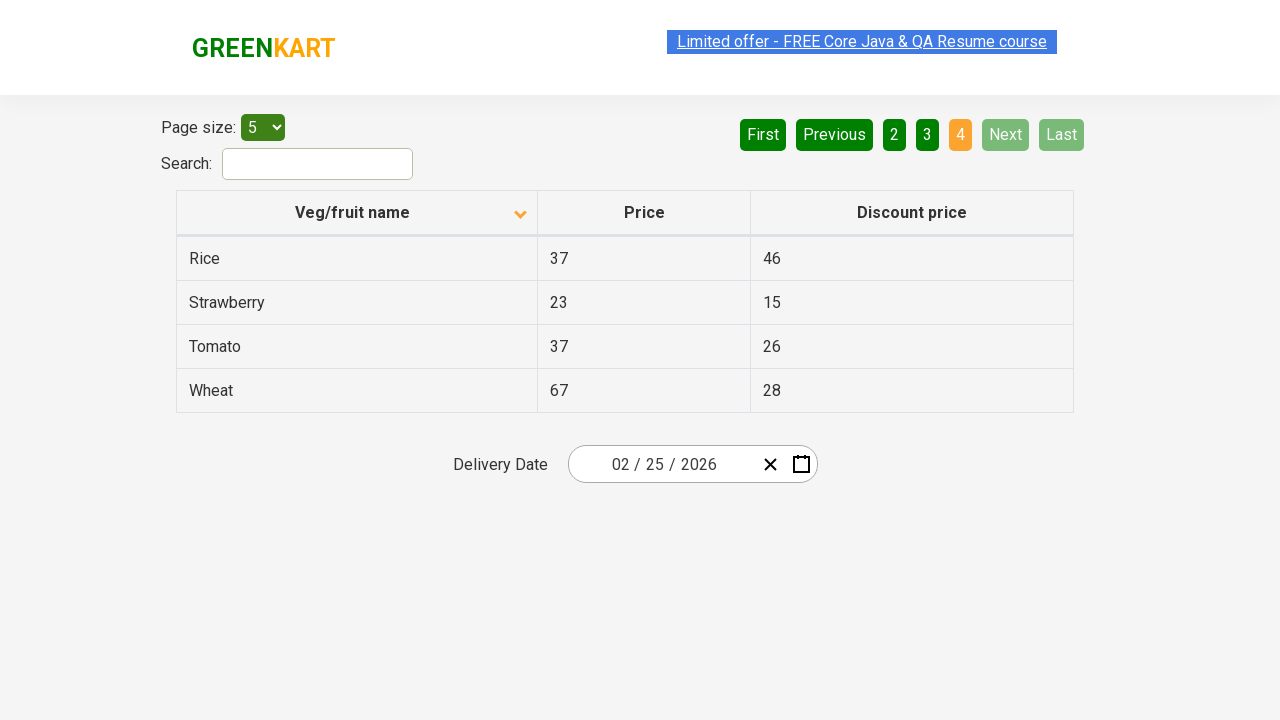